Tests adding files to a collection by selecting checkboxes and verifying the collection shows the selected file URLs

Starting URL: https://www.jsdelivr.com/package/npm/fontfamous?version=2.1.1

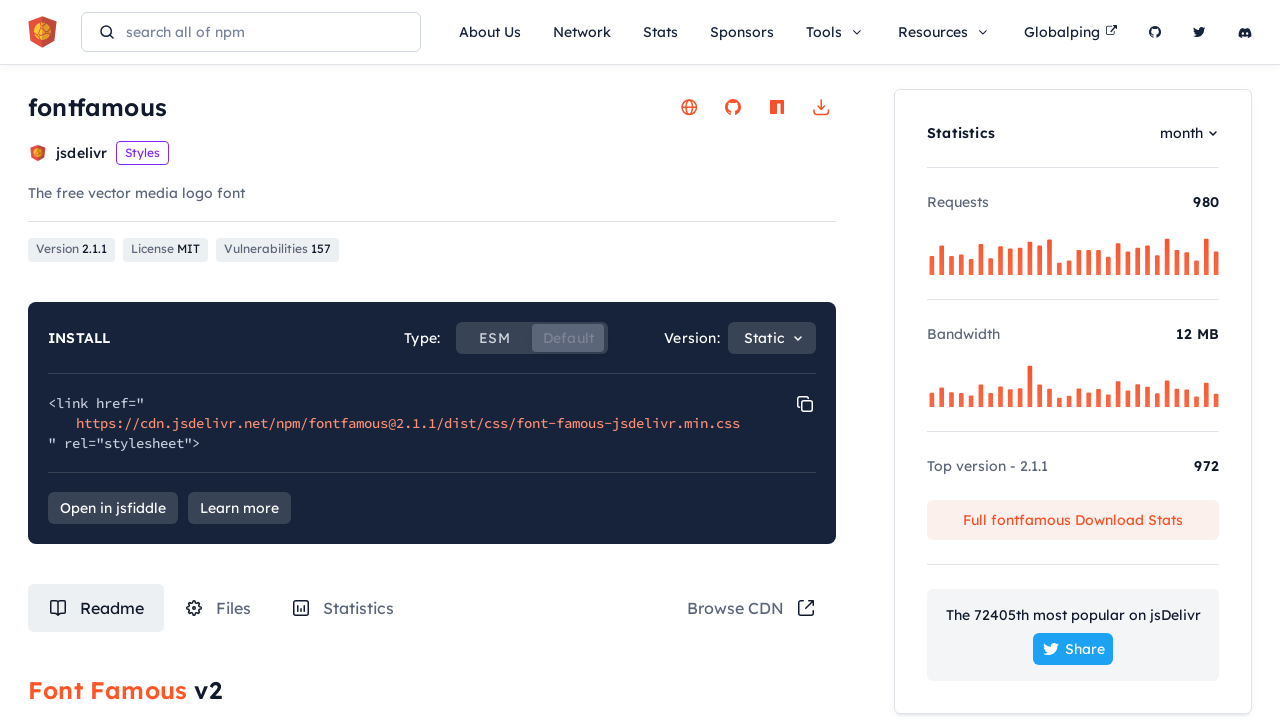

Waited for page to load
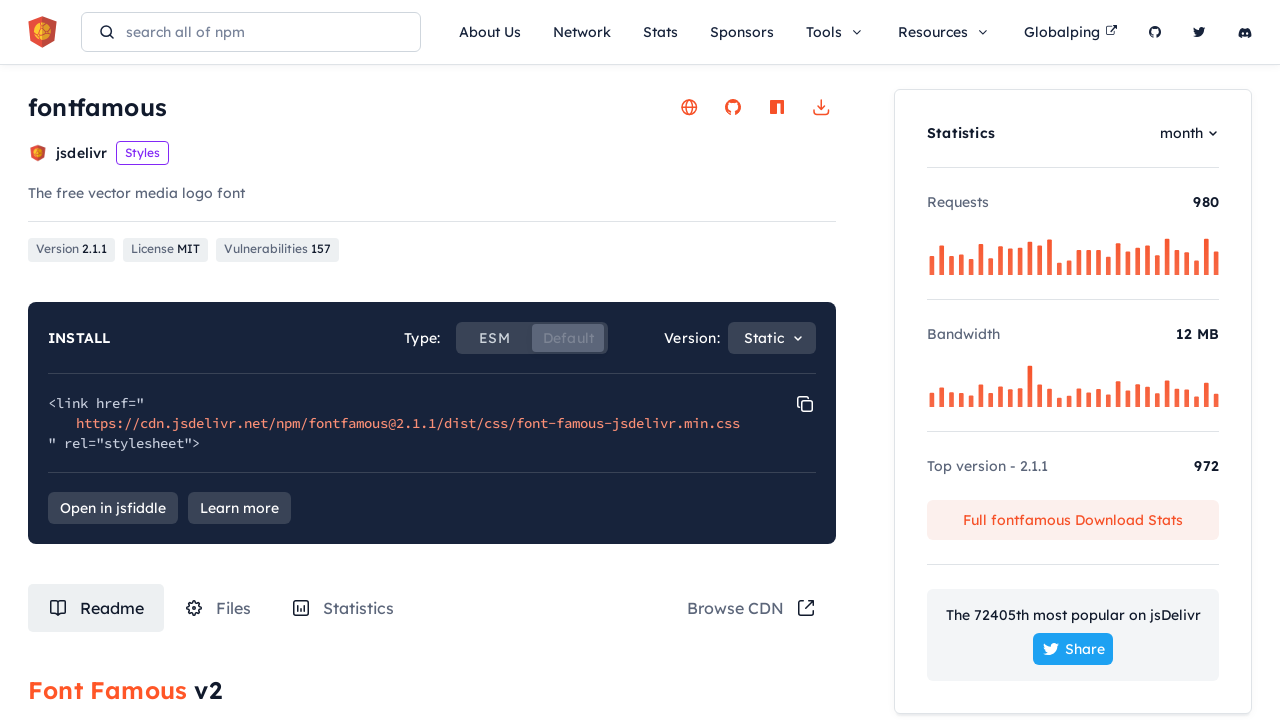

Clicked on the Files tab at (218, 608) on #tabRouteFiles
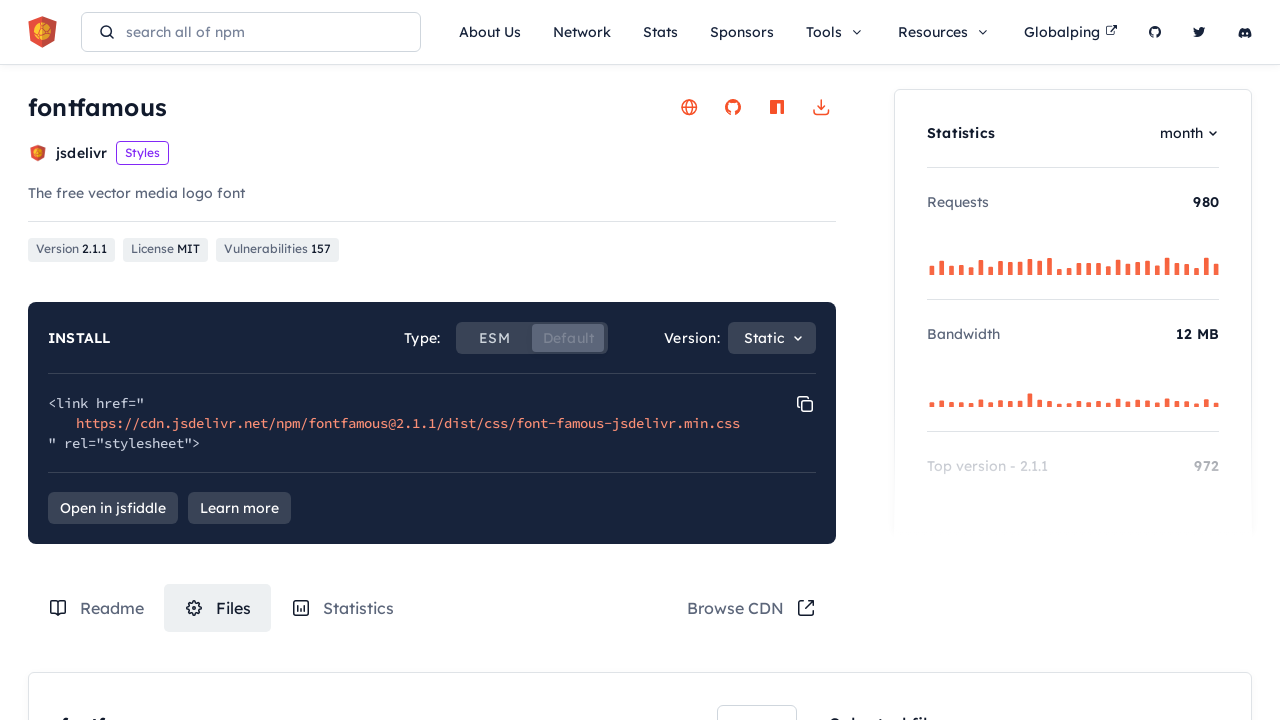

Selected first file by clicking its checkbox at (771, 361) on .box-content-wrapper .file-item:nth-of-type(3) label
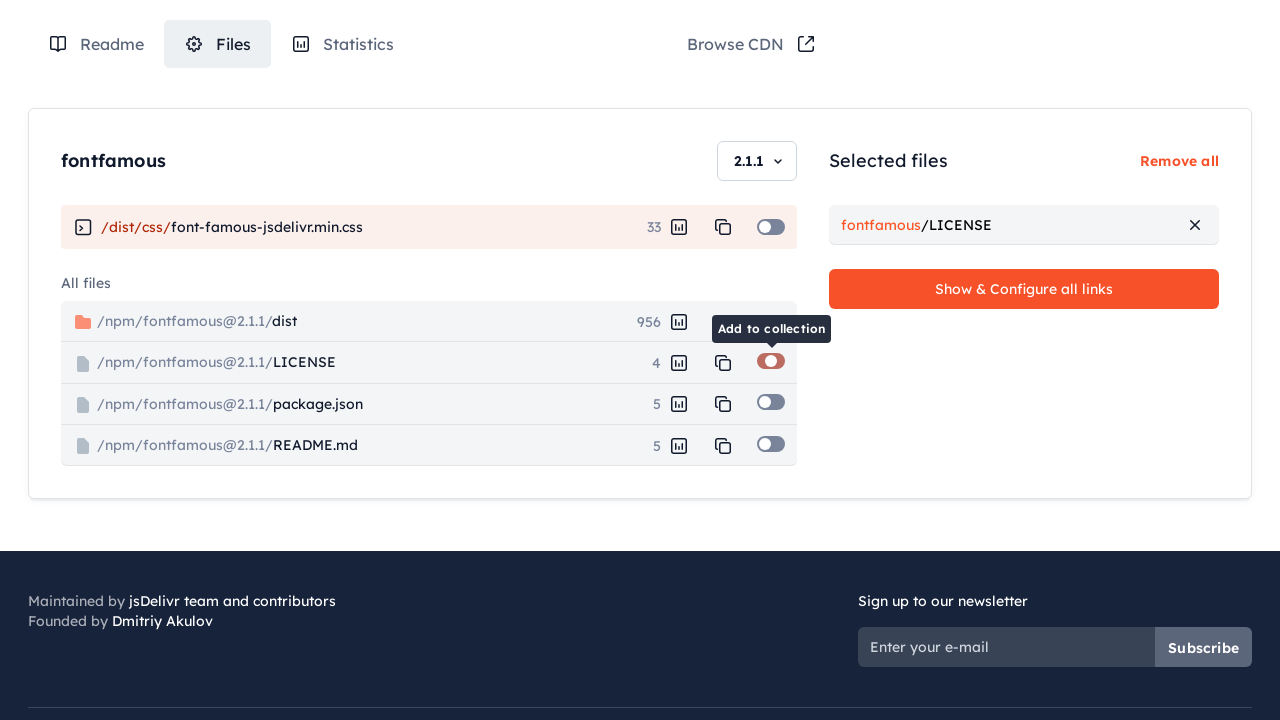

Selected second file by clicking its checkbox at (771, 402) on .box-content-wrapper .file-item:nth-of-type(4) label
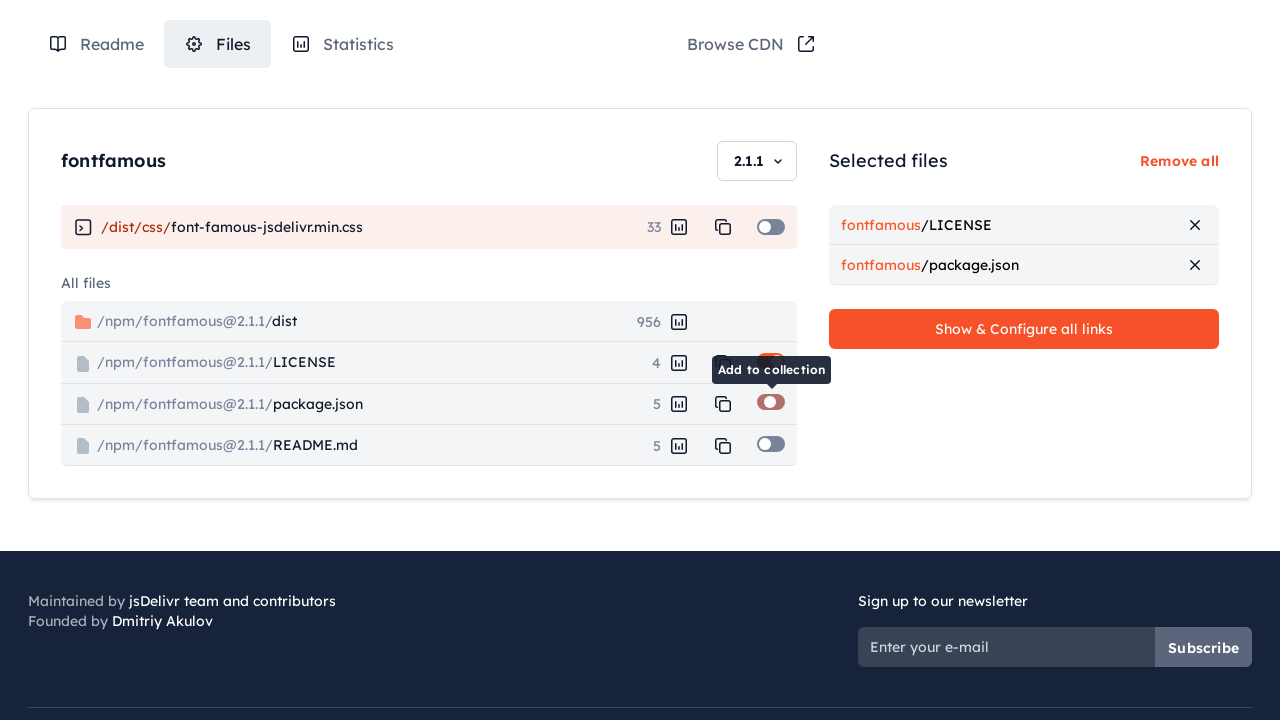

Waited for selection to register
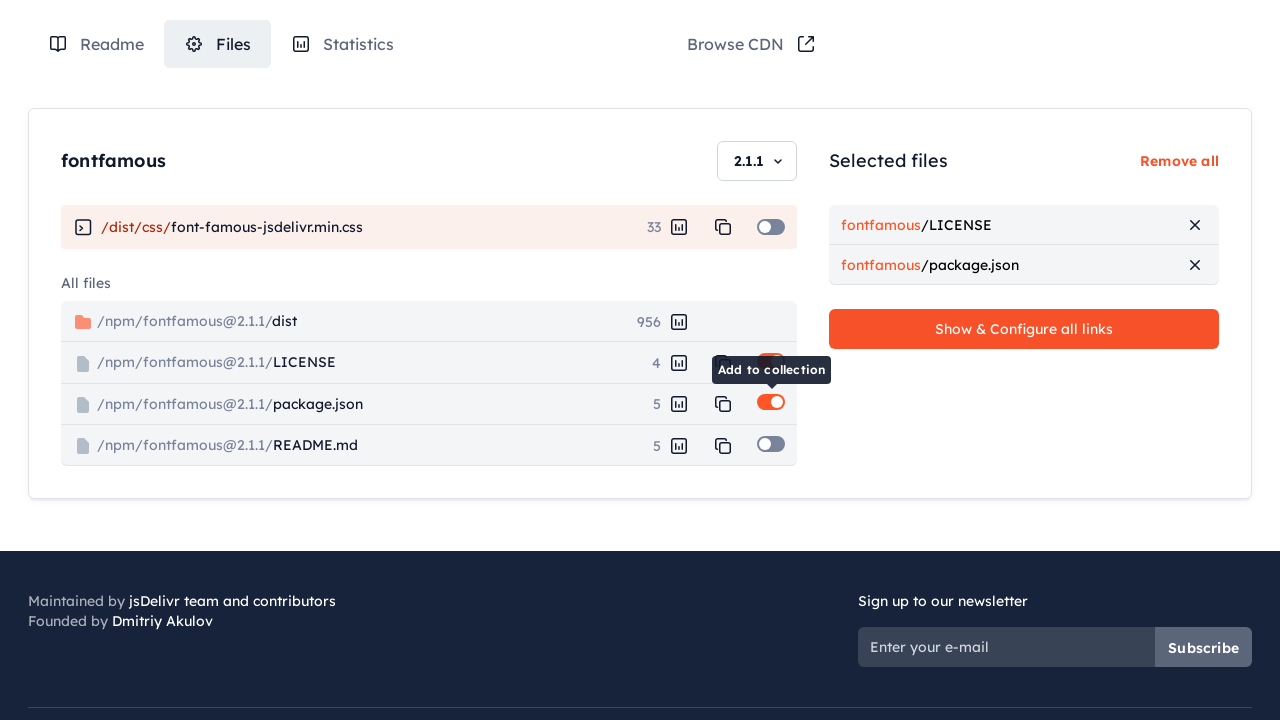

Clicked config button to view collection at (1024, 329) on .c-collection-box .config-btn
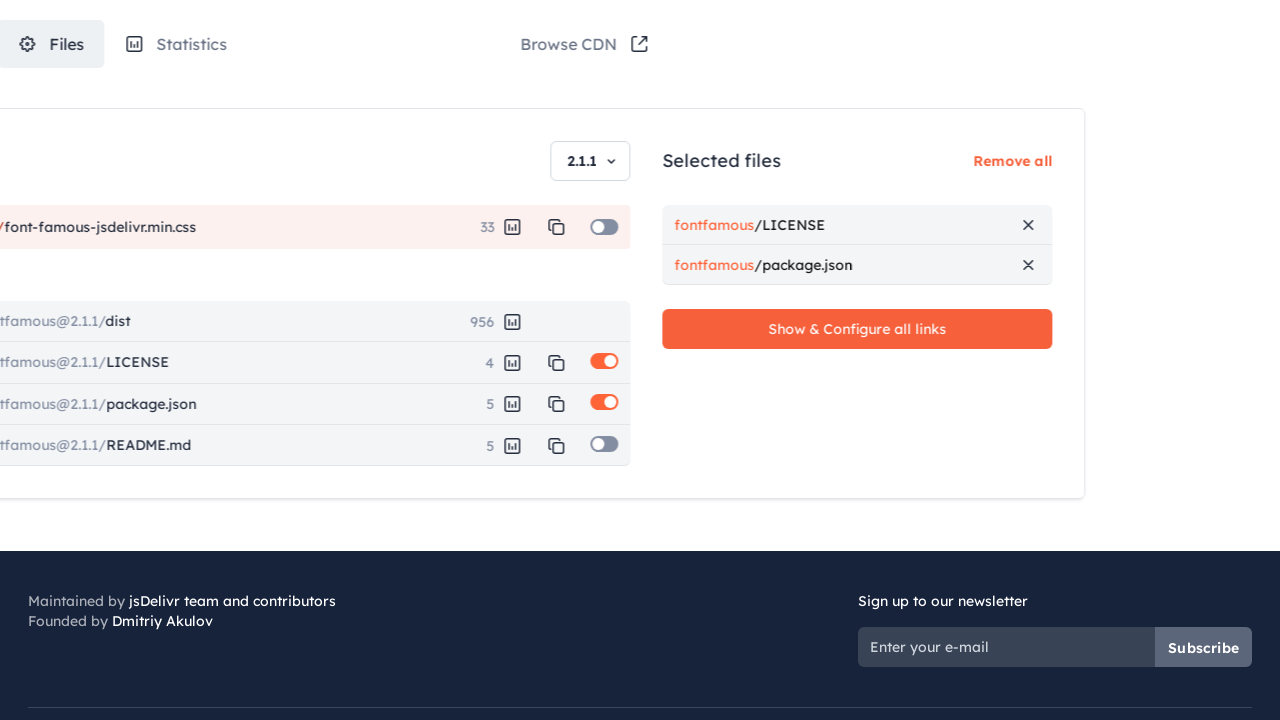

Waited for collection view to load
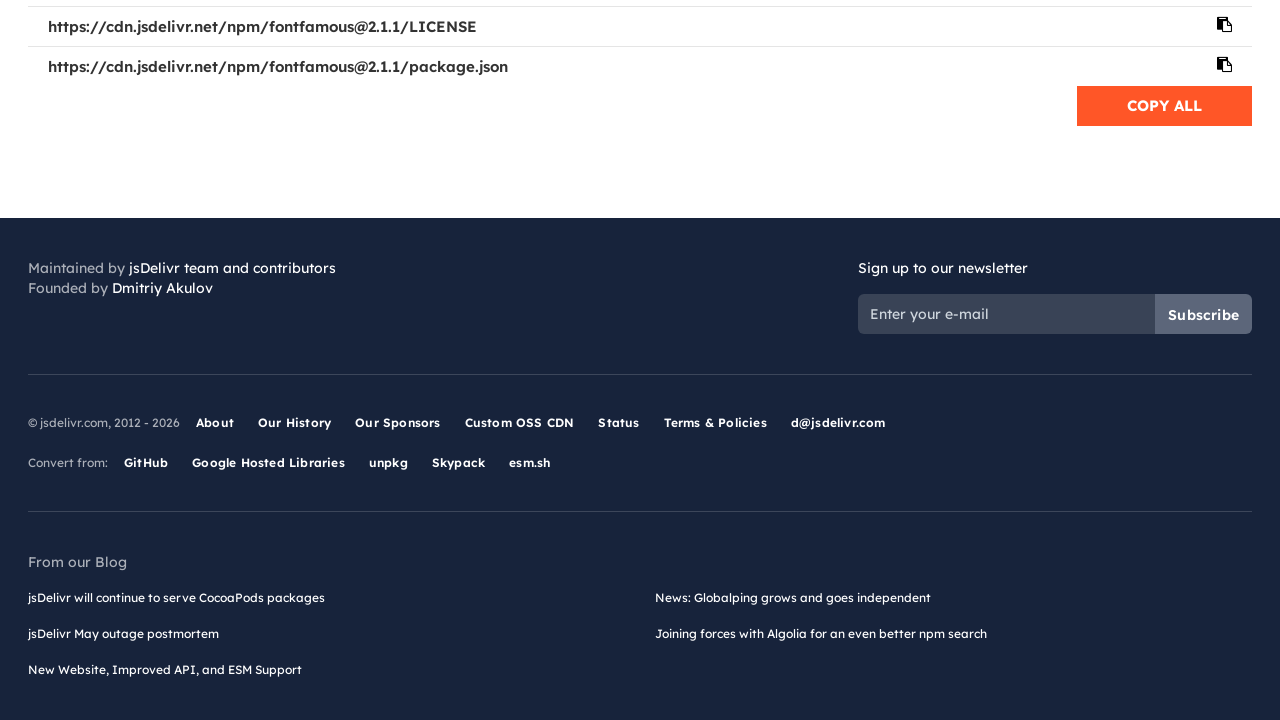

Retrieved first collection link URL
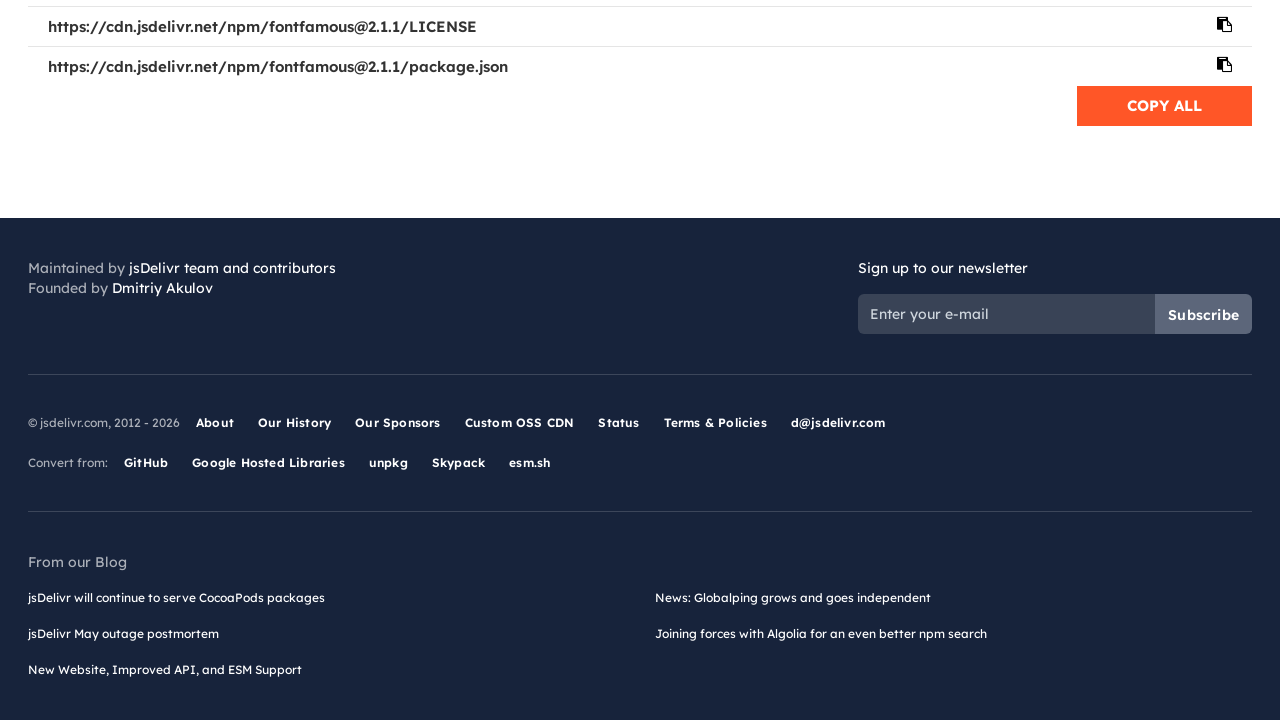

Retrieved second collection link URL
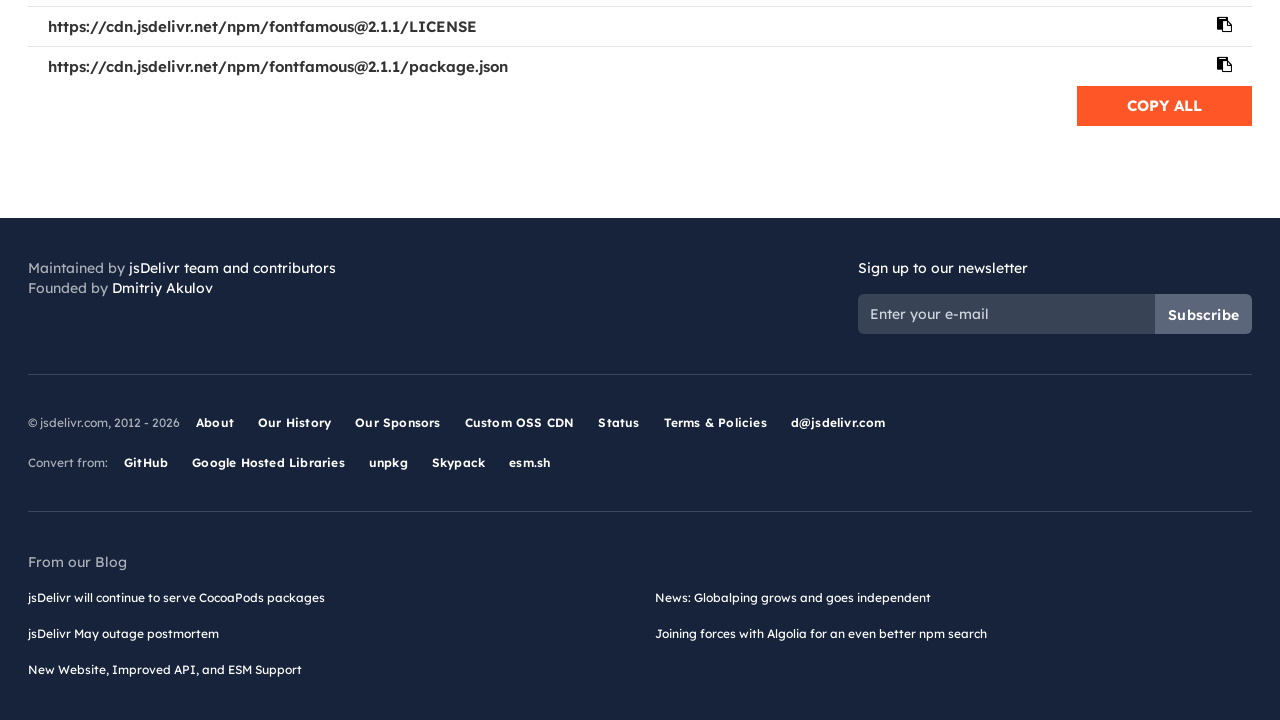

Verified first link URL matches expected LICENSE URL
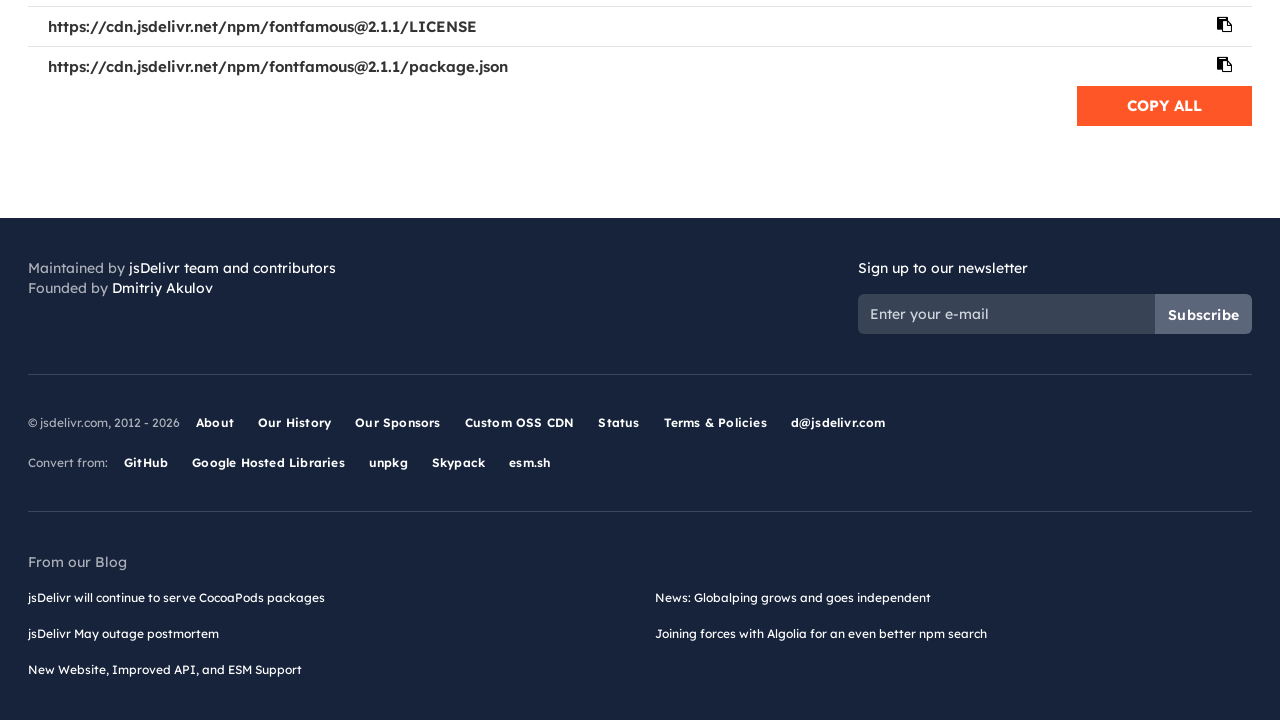

Verified second link URL matches expected package.json URL
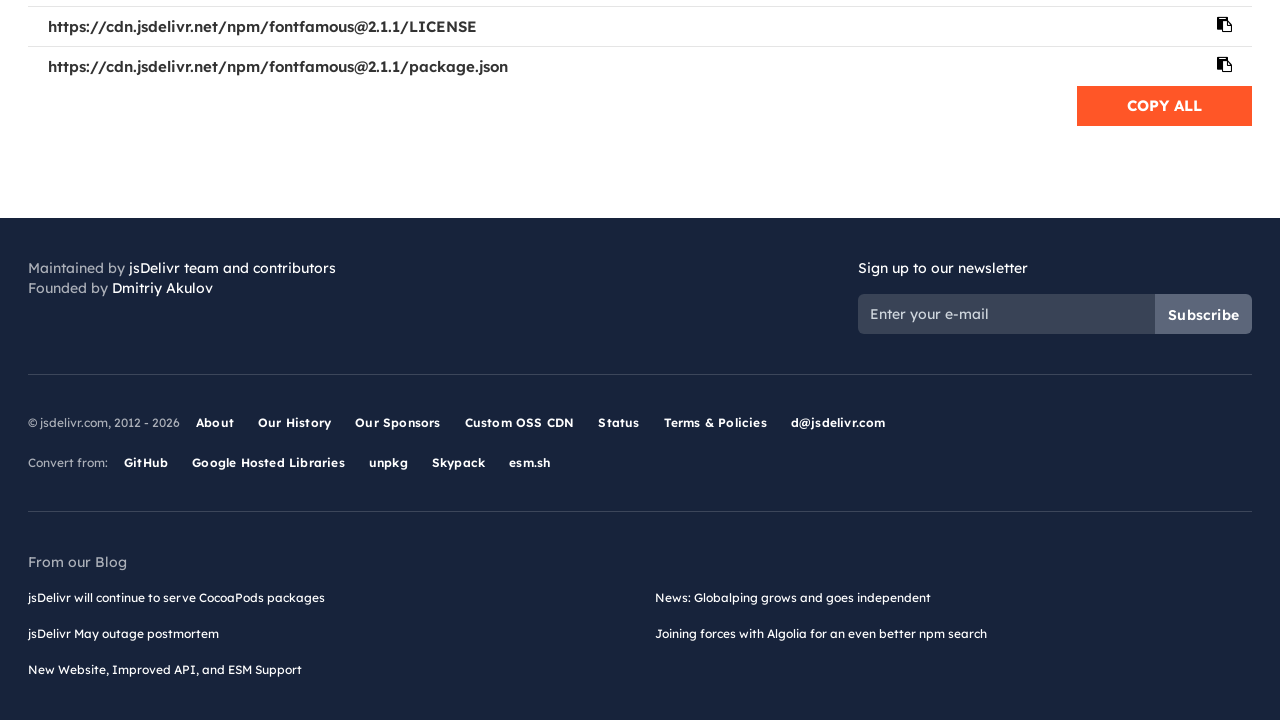

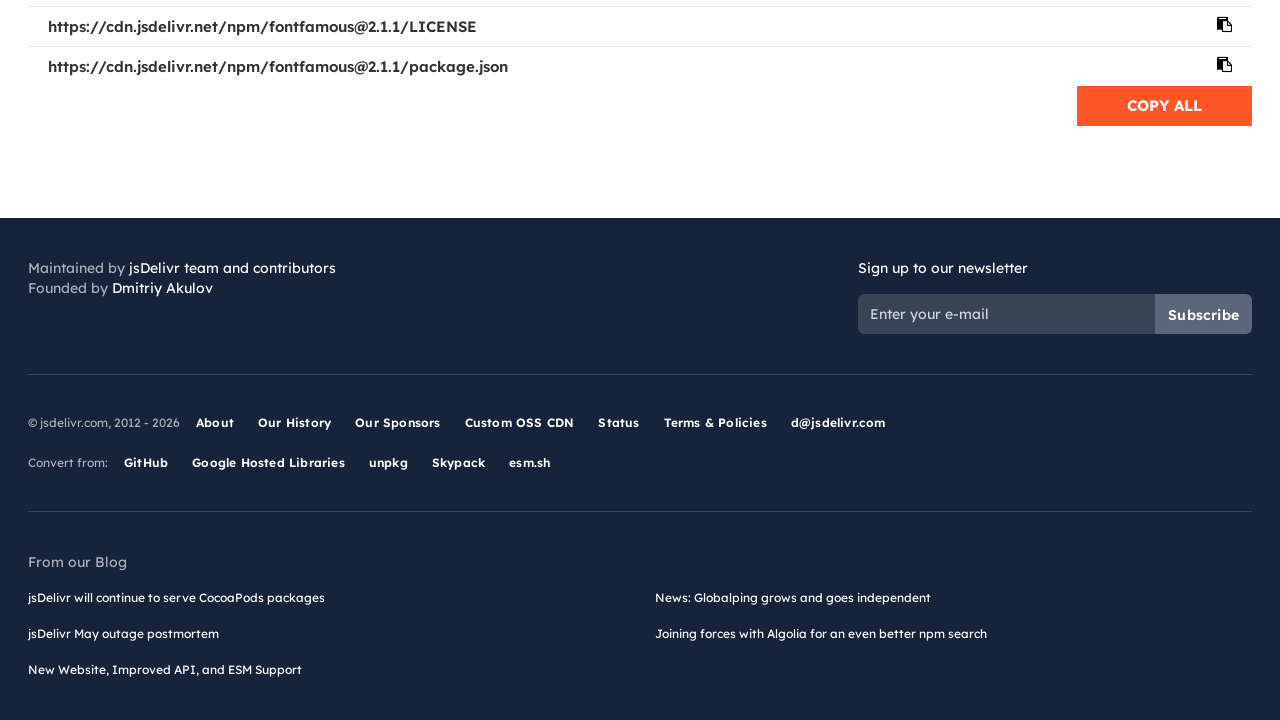